Tests progress bar functionality by starting the progress, waiting for it to reach a target value, and stopping it

Starting URL: https://demoqa.com/progress-bar

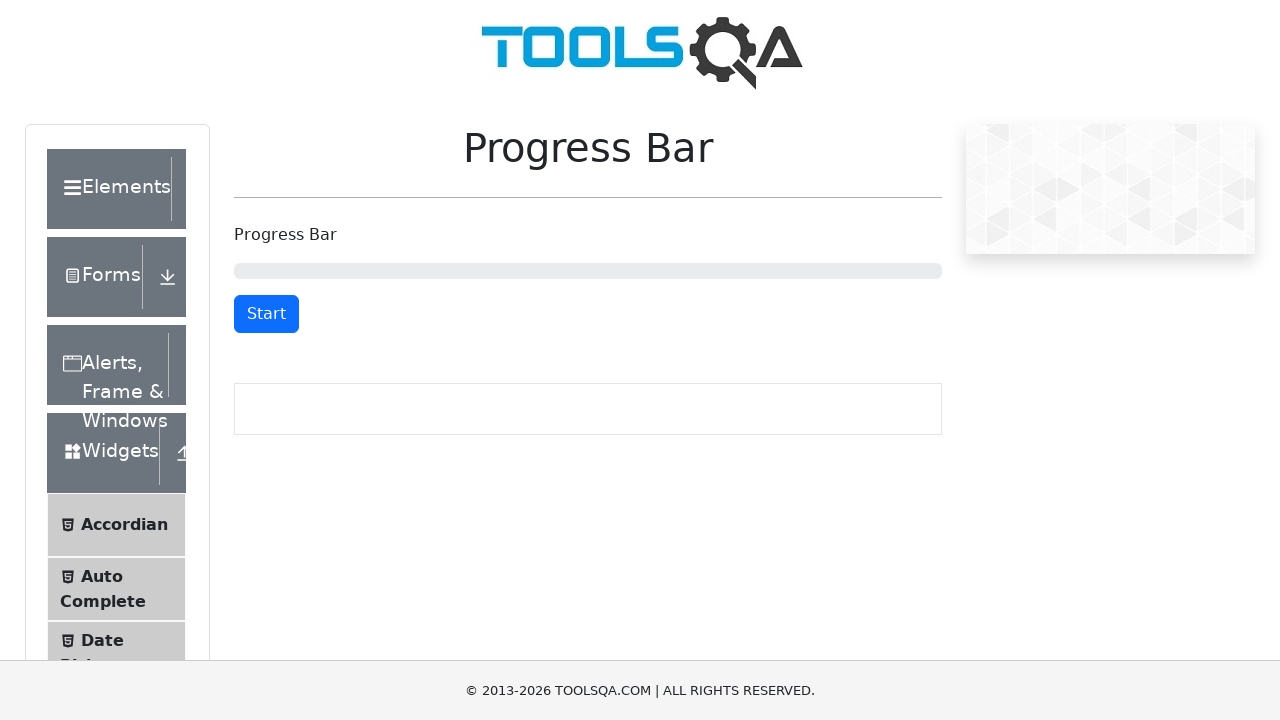

Clicked start button to begin progress bar at (266, 314) on button#startStopButton
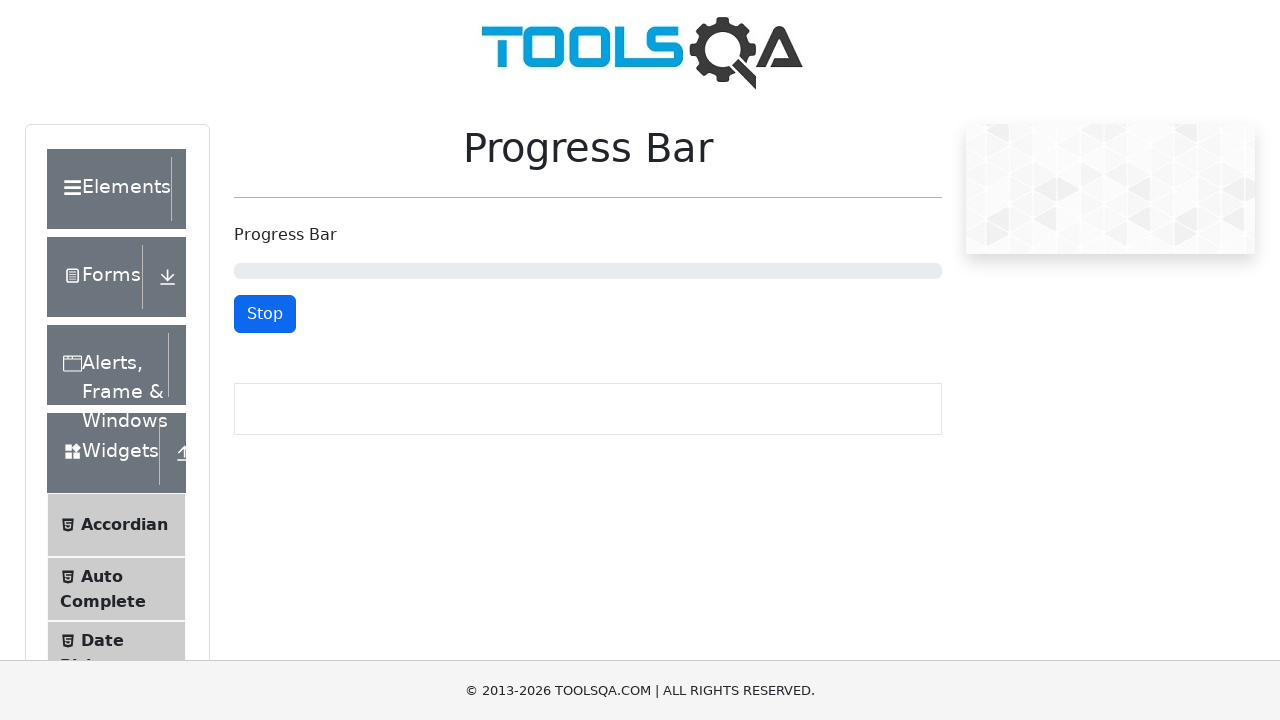

Progress bar reached 75% target value
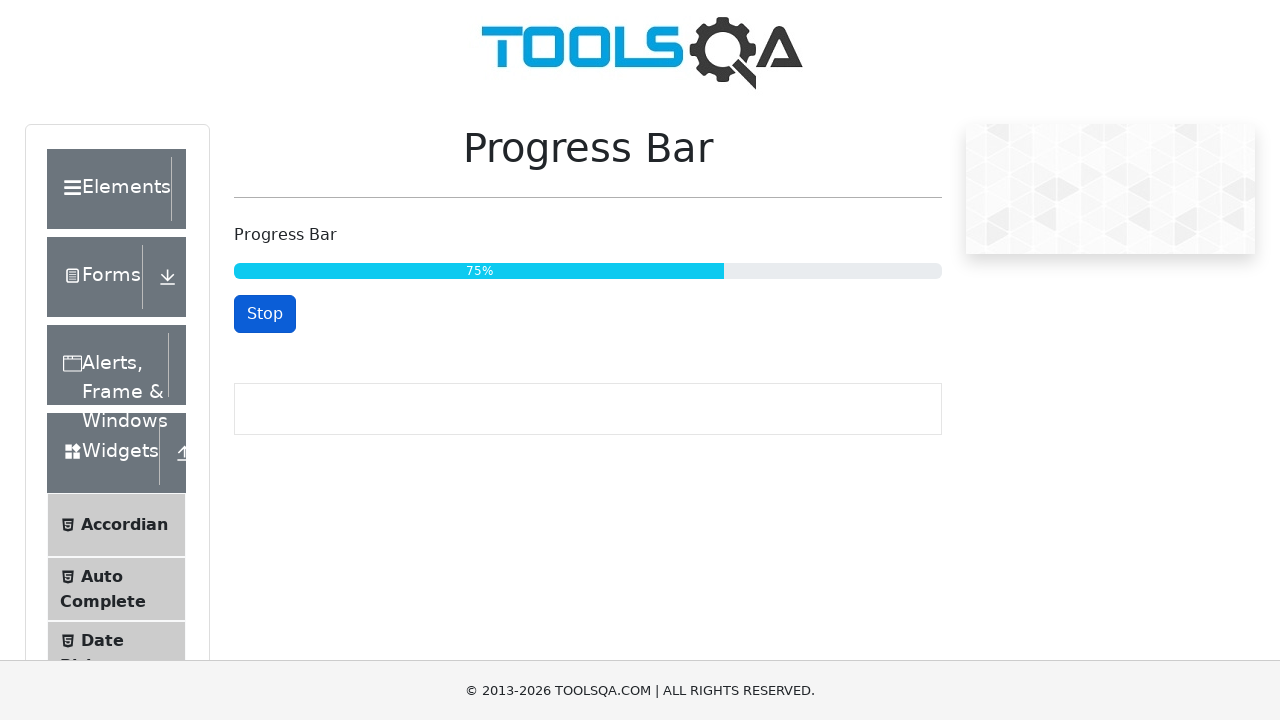

Clicked stop button to pause progress bar at (265, 314) on button#startStopButton
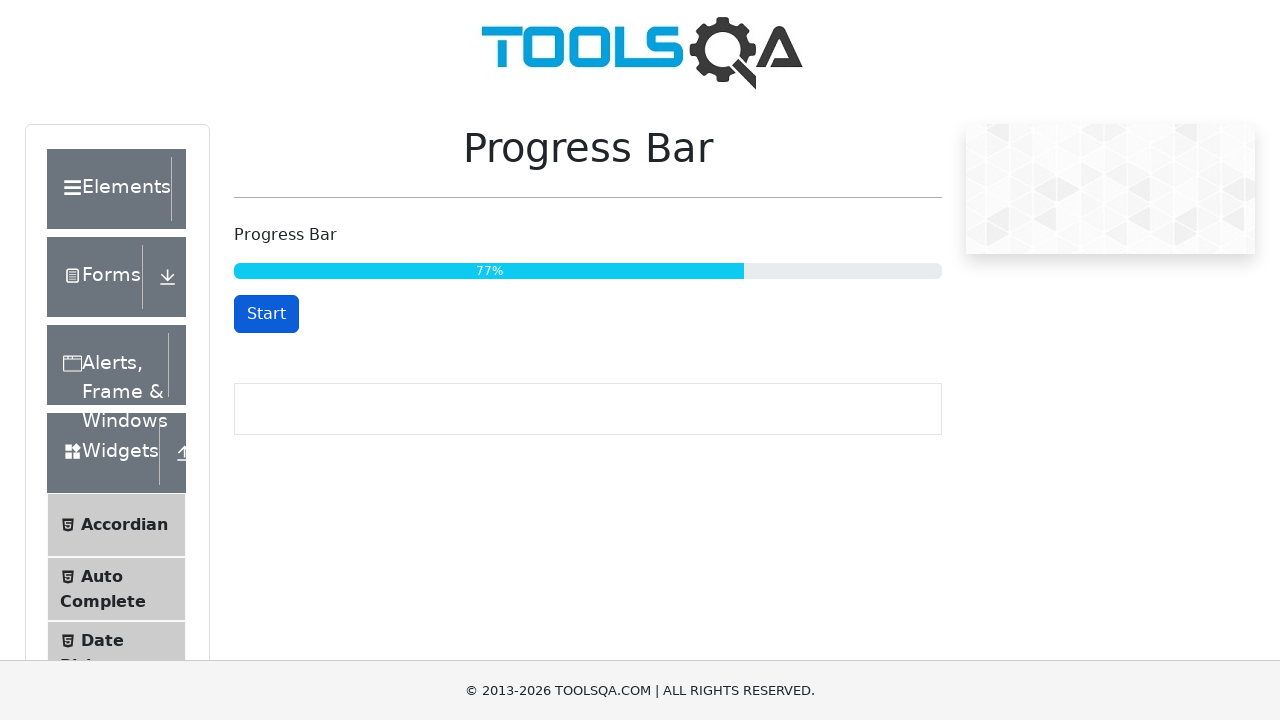

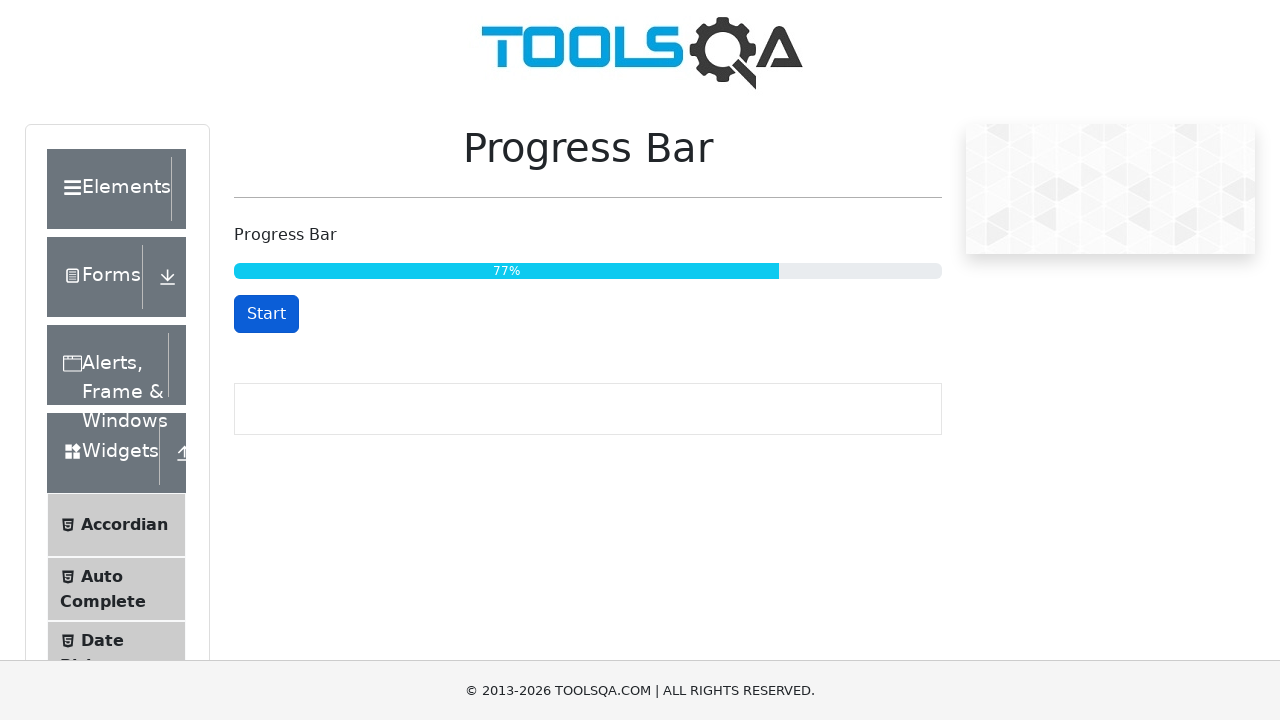